Tests the Clear Completed functionality by adding a todo, completing it, clicking Clear Completed, and verifying removal

Starting URL: https://demo.playwright.dev/todomvc

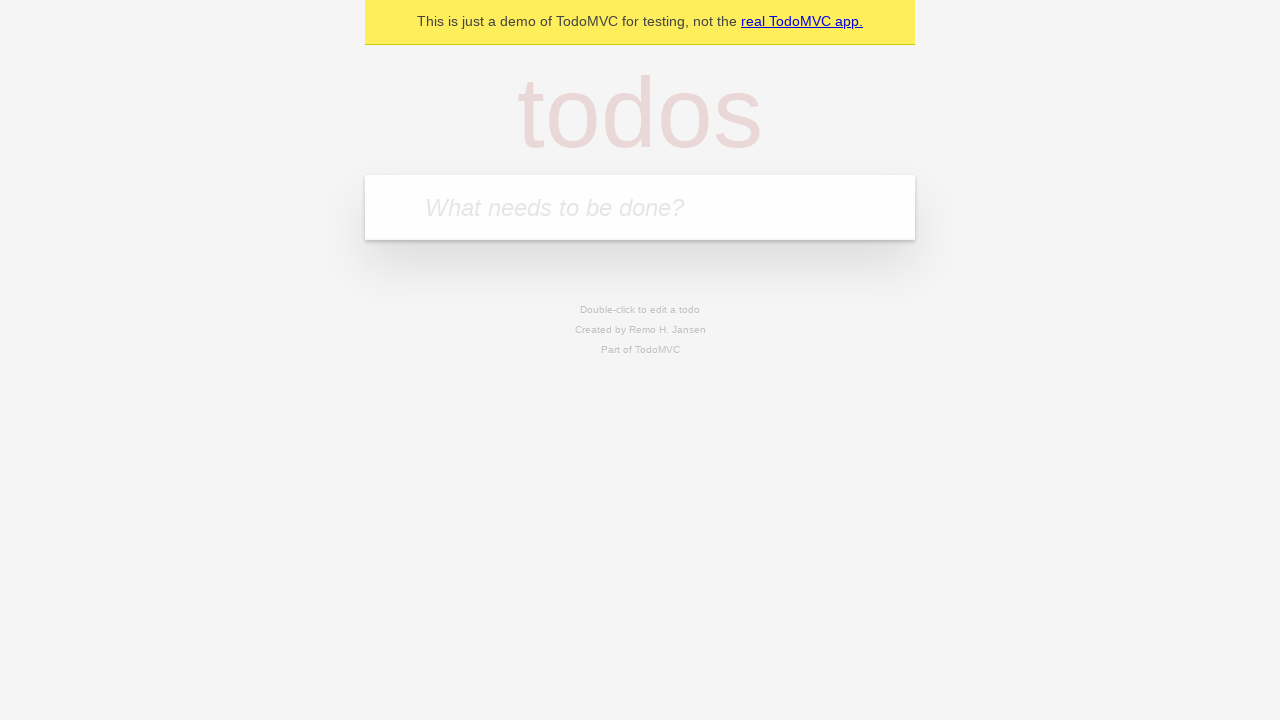

Filled new todo input with 'Complete and clear me' on input.new-todo
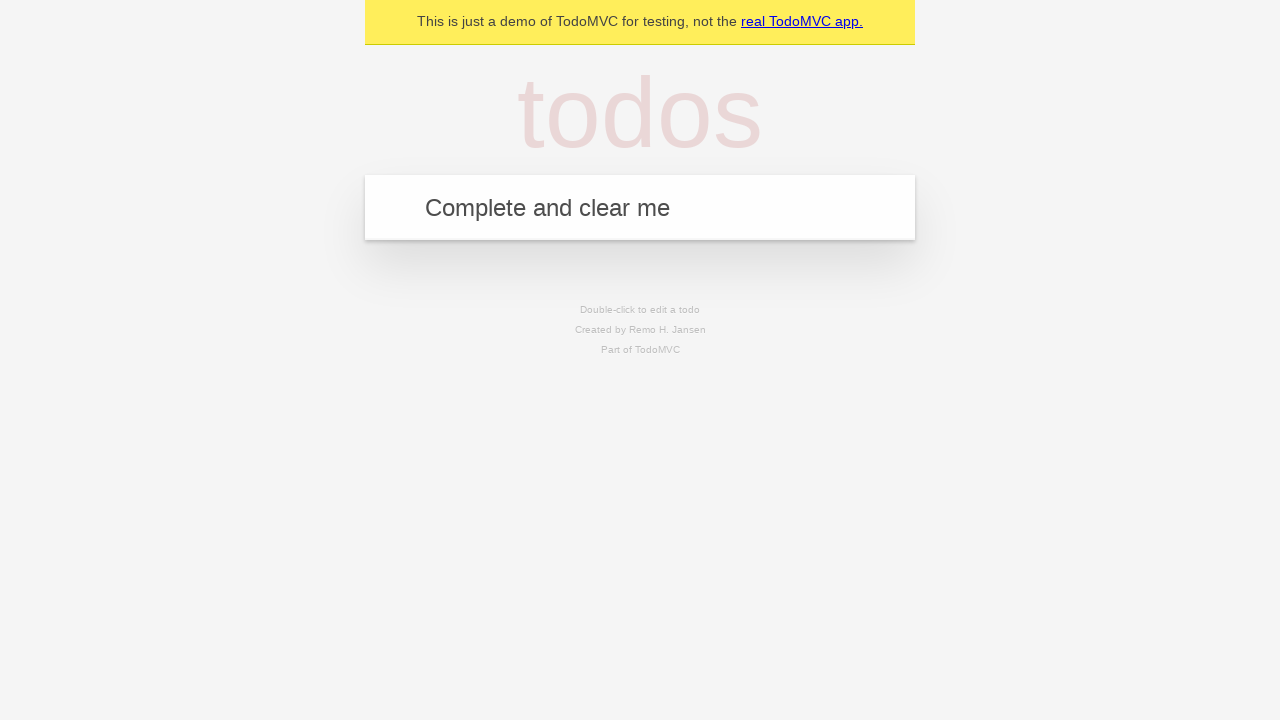

Pressed Enter to add the todo item on input.new-todo
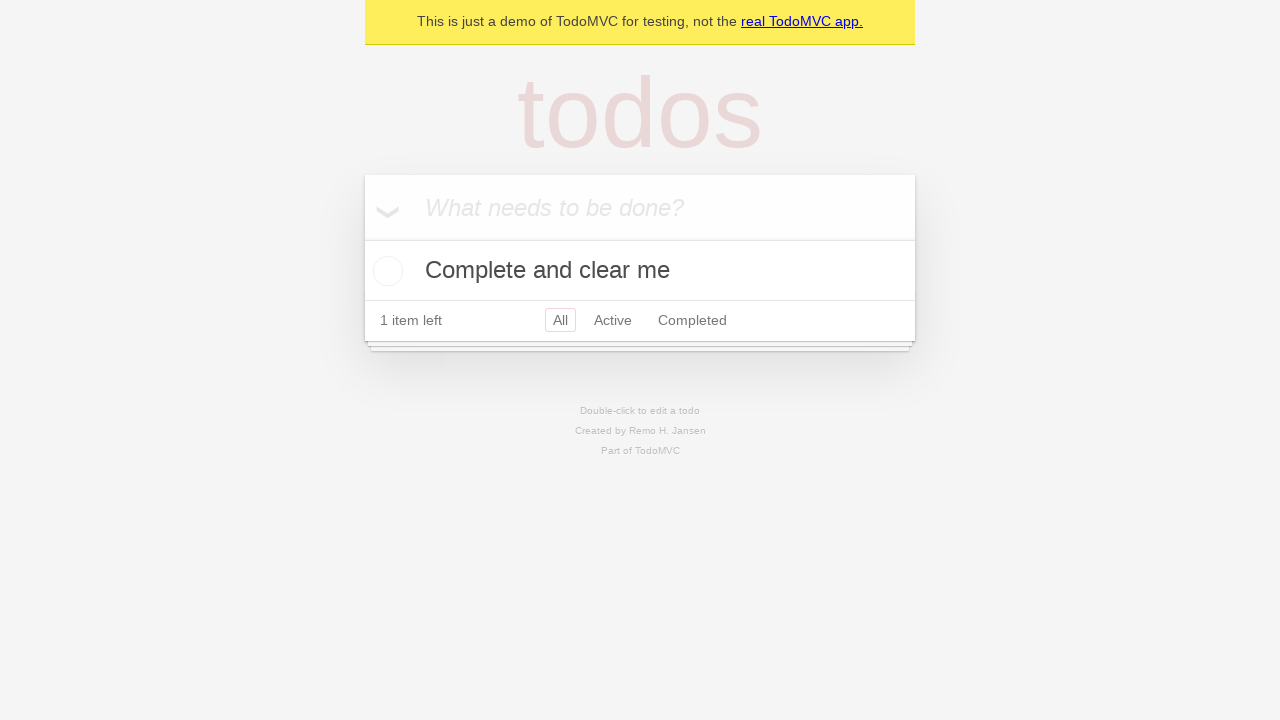

Clicked checkbox to mark todo as completed at (385, 271) on input.toggle
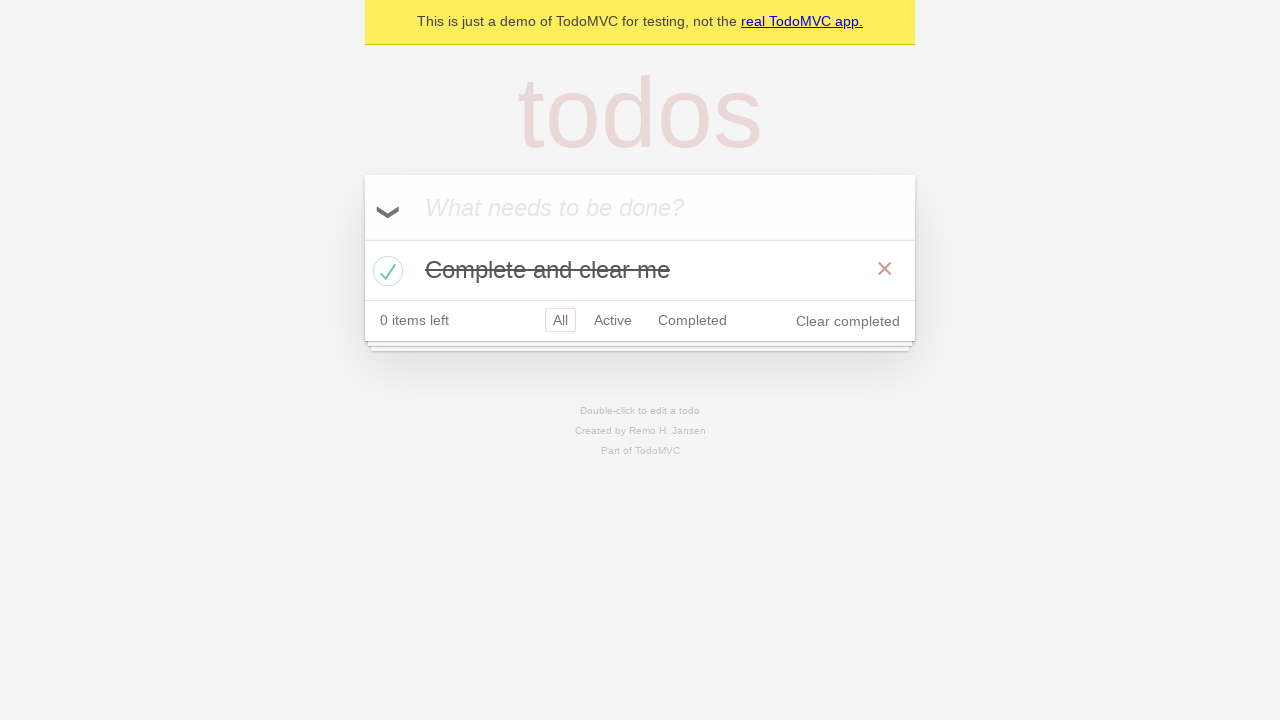

Clicked 'Clear completed' button at (848, 321) on button >> internal:has-text="Clear completed"i
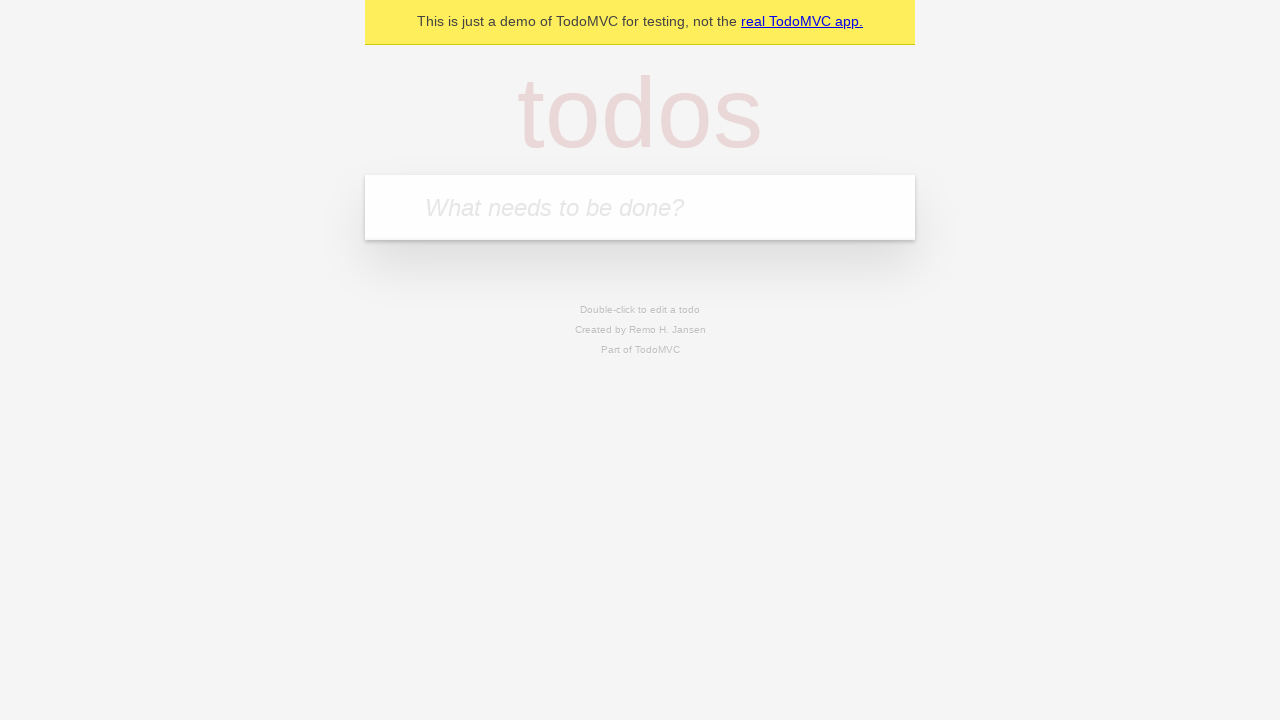

Verified completed todo item was removed from the list
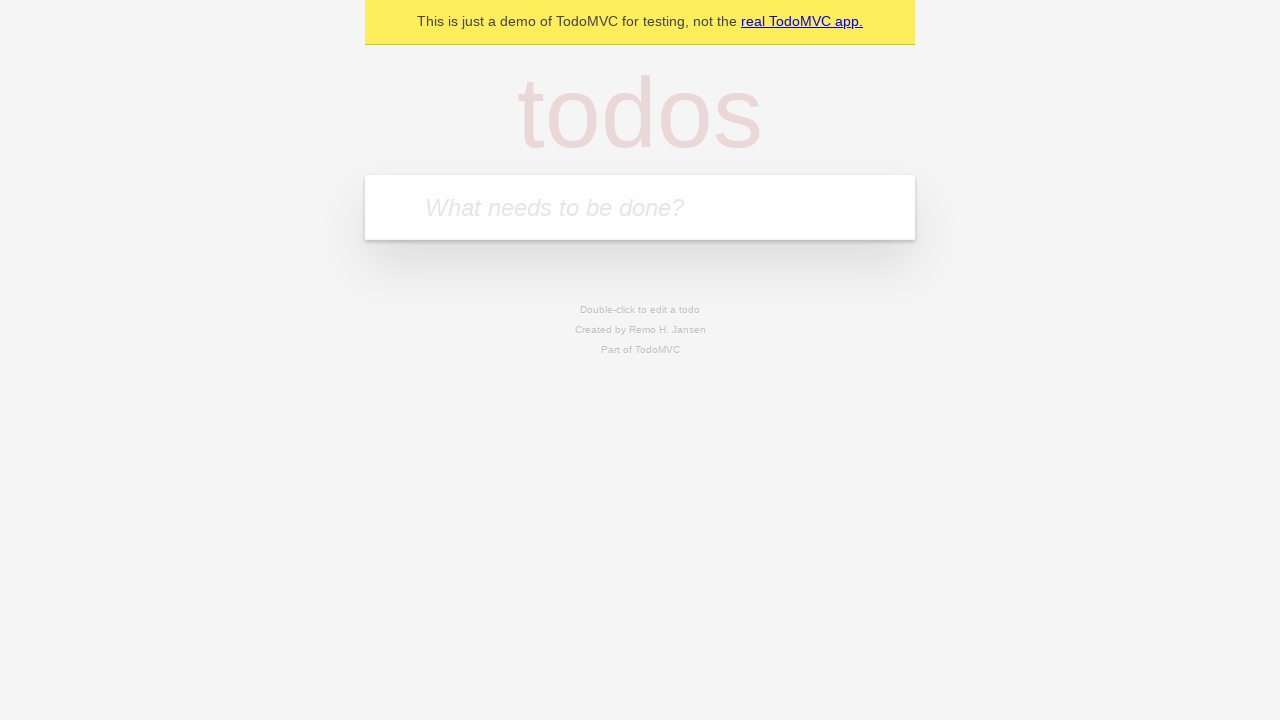

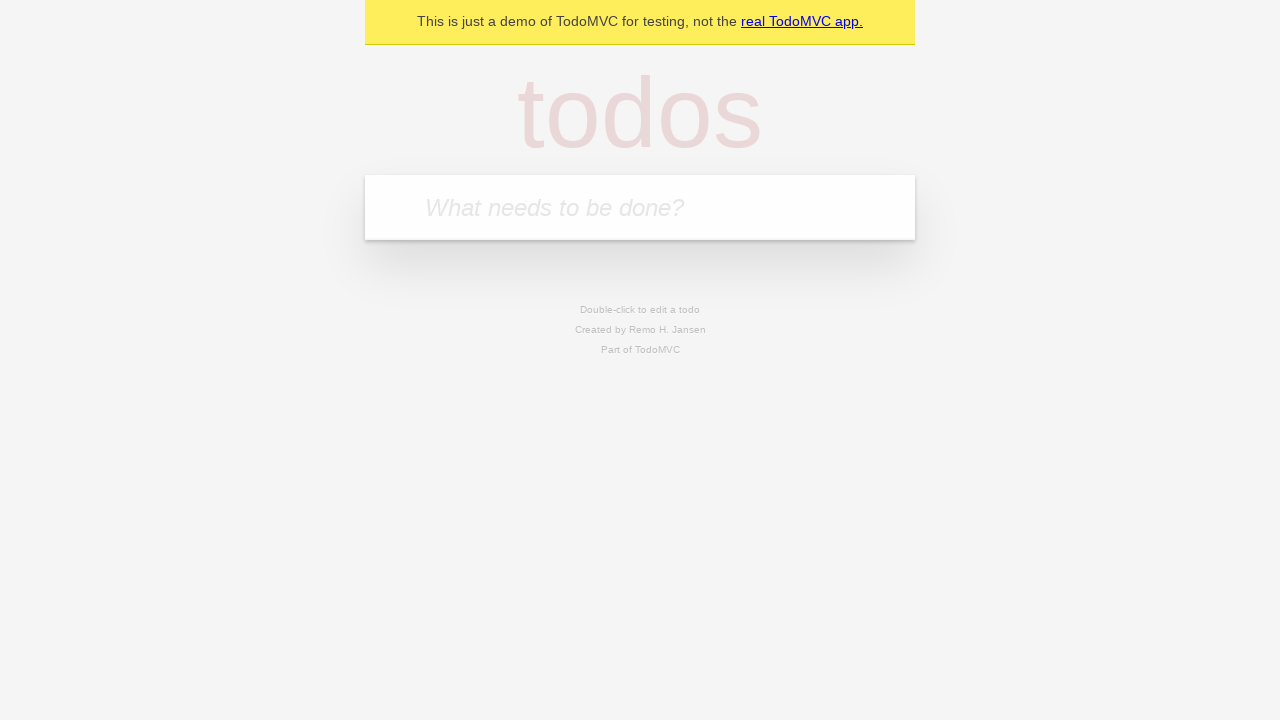